Tests double-click functionality by double-clicking on a div element within an iframe on the jQuery dblclick API demo page

Starting URL: https://api.jquery.com/dblclick/

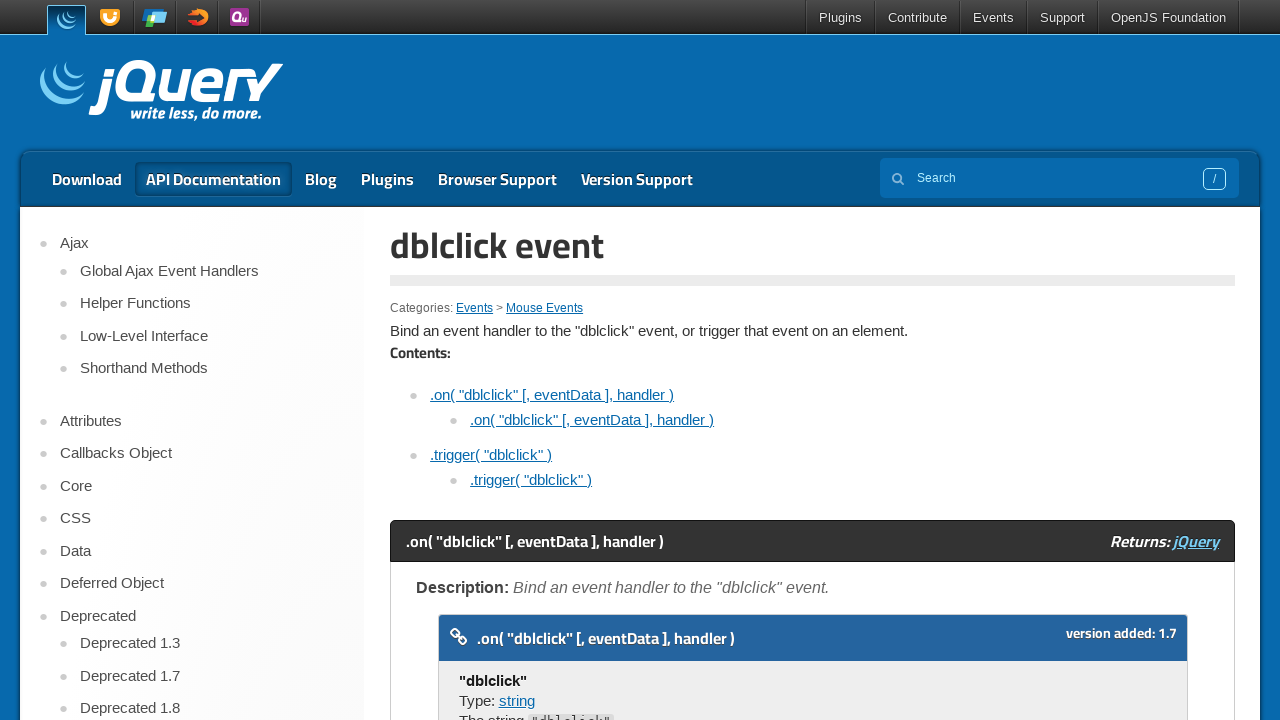

Navigated to jQuery dblclick API demo page
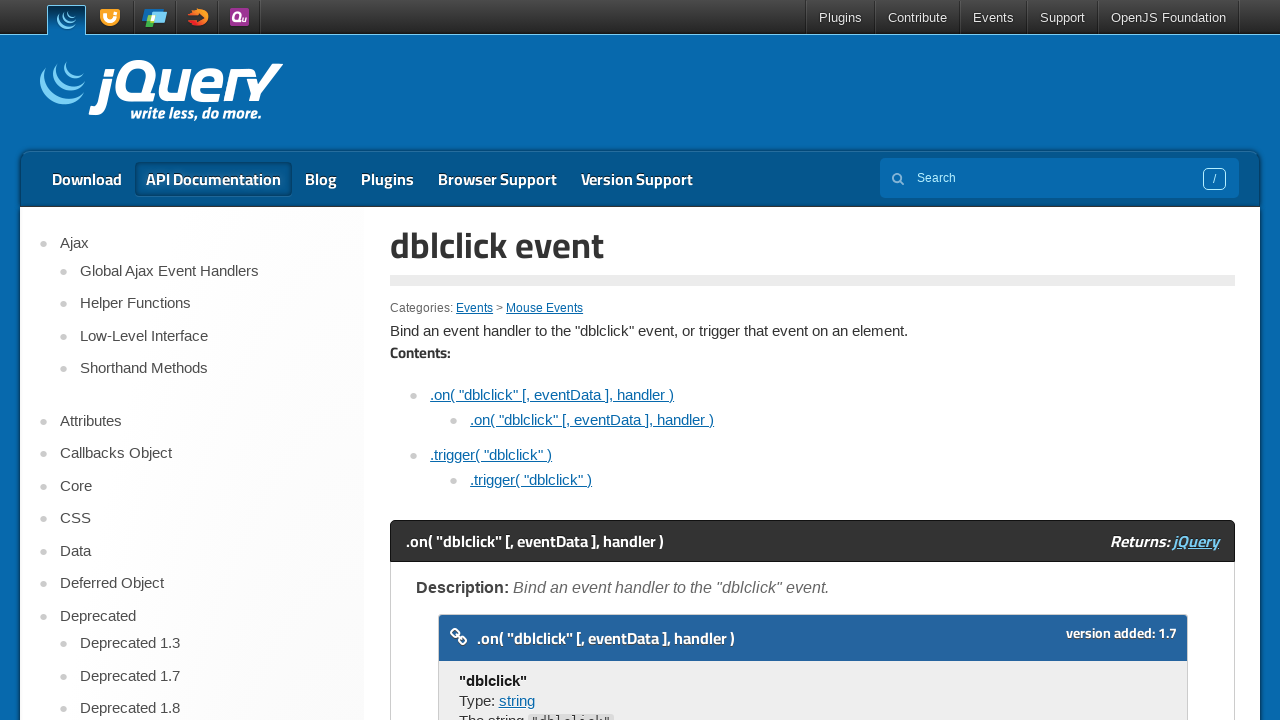

Located iframe containing the demo
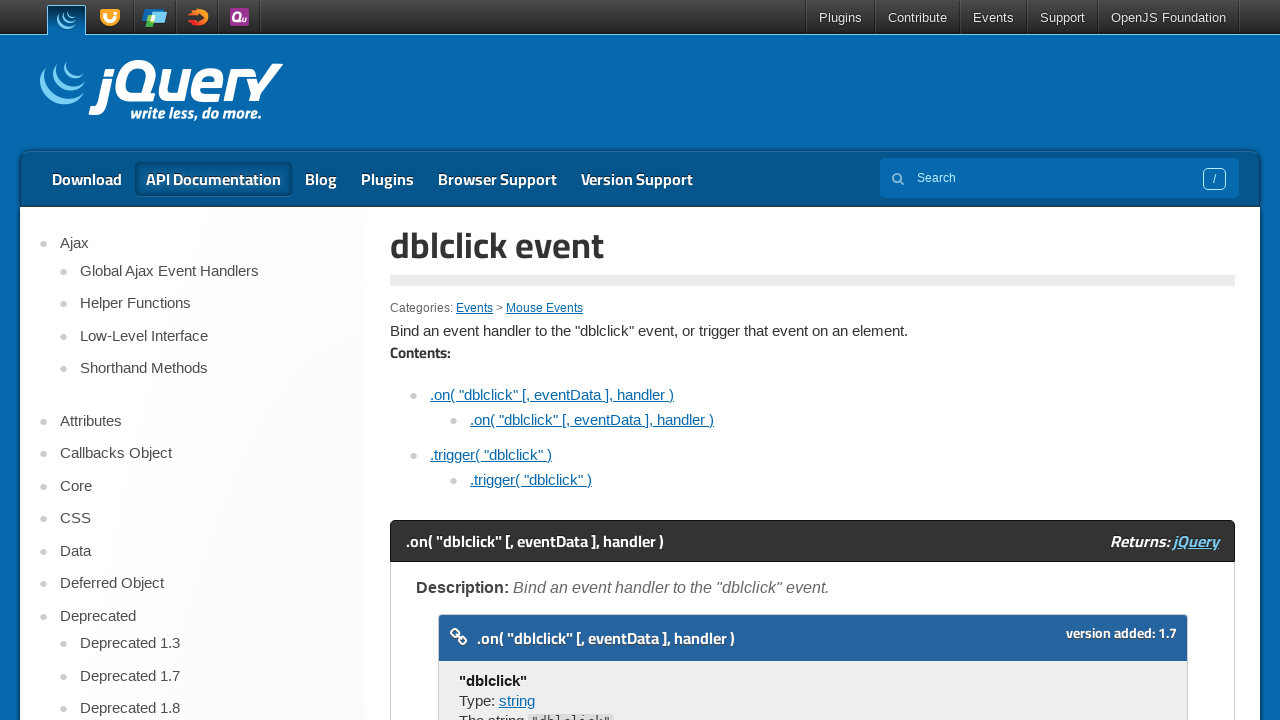

Double-clicked on the div element within iframe at (478, 360) on iframe >> internal:control=enter-frame >> div >> nth=0
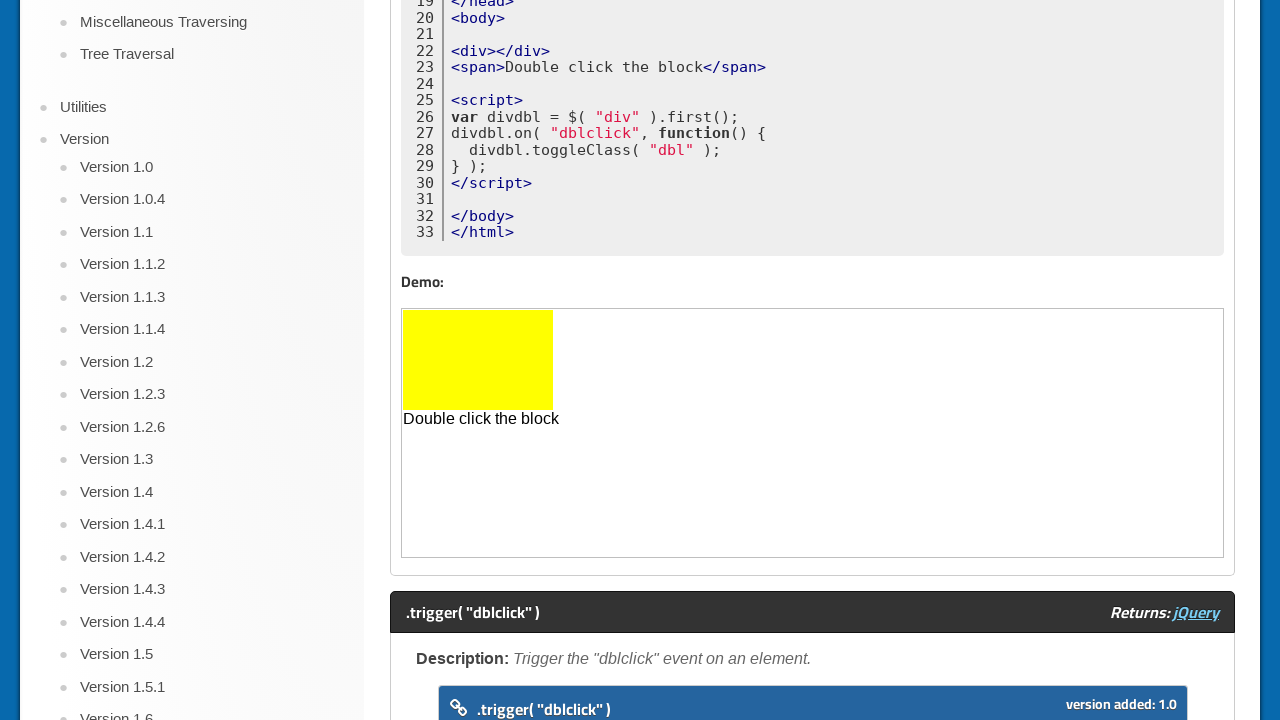

Waited 1 second to observe double-click effect
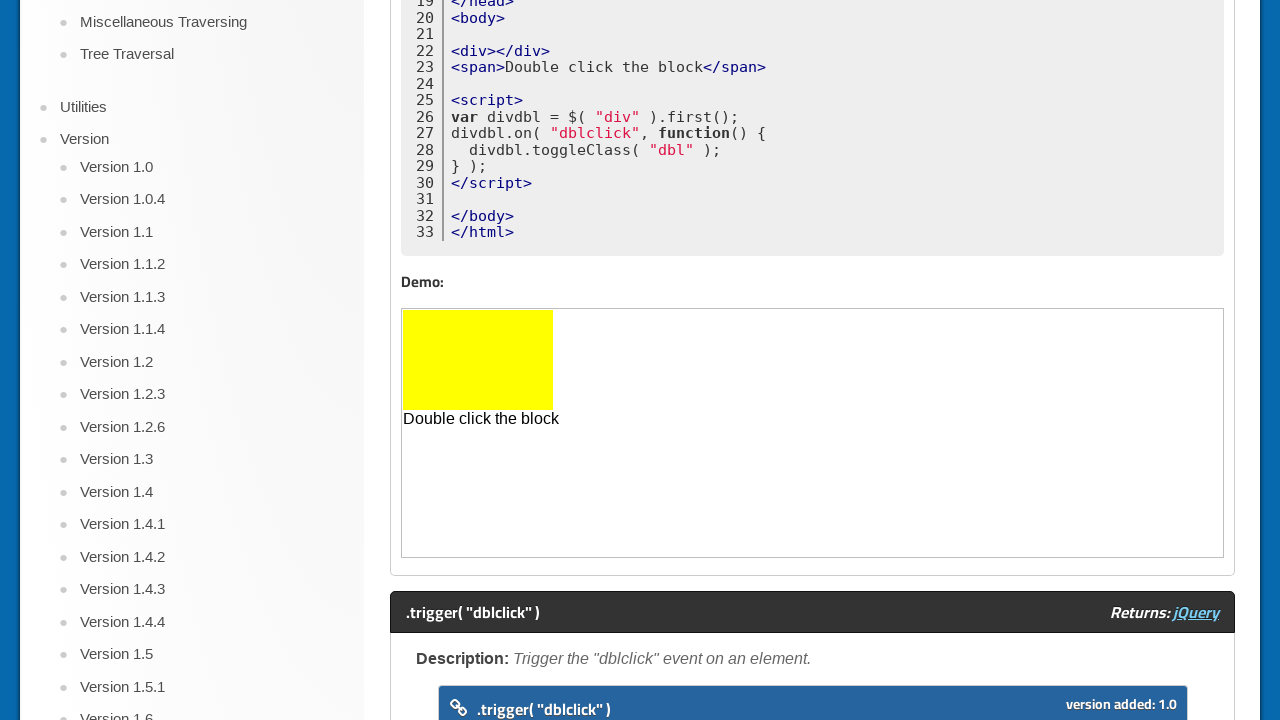

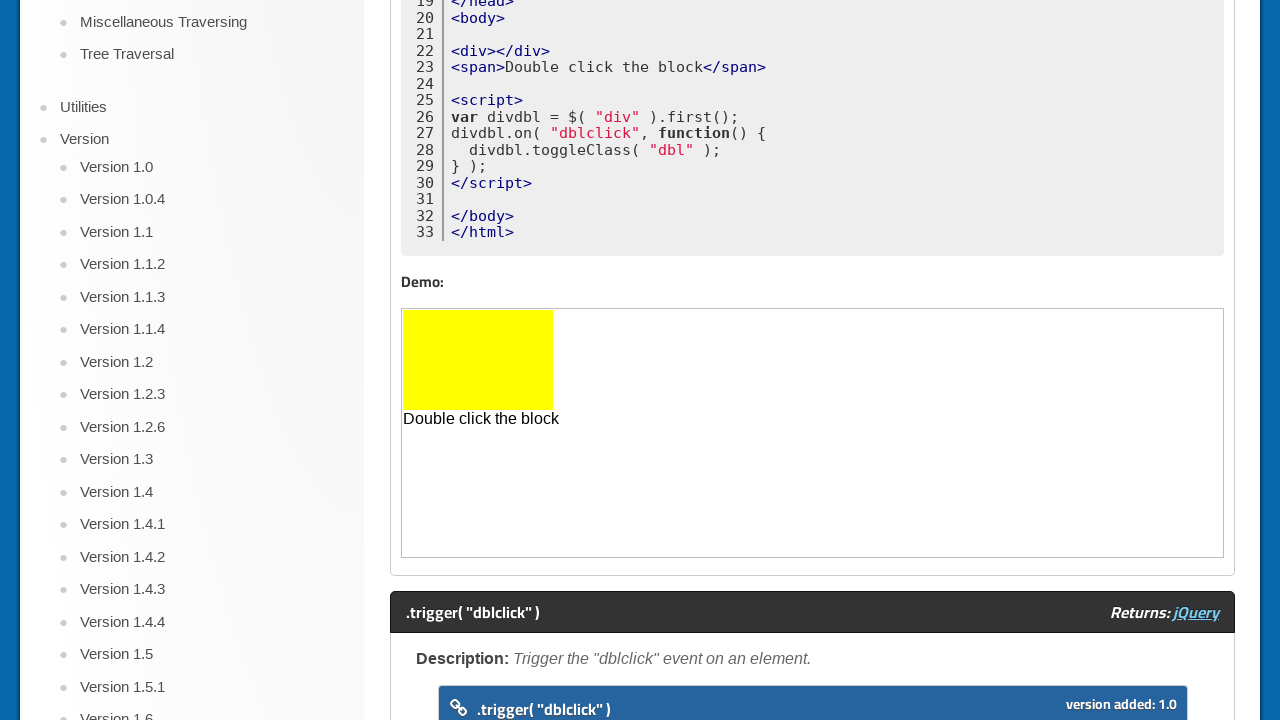